Navigates to Hacker News "newest" page and clicks through pagination by clicking the "more" link multiple times to load additional articles.

Starting URL: https://news.ycombinator.com/newest

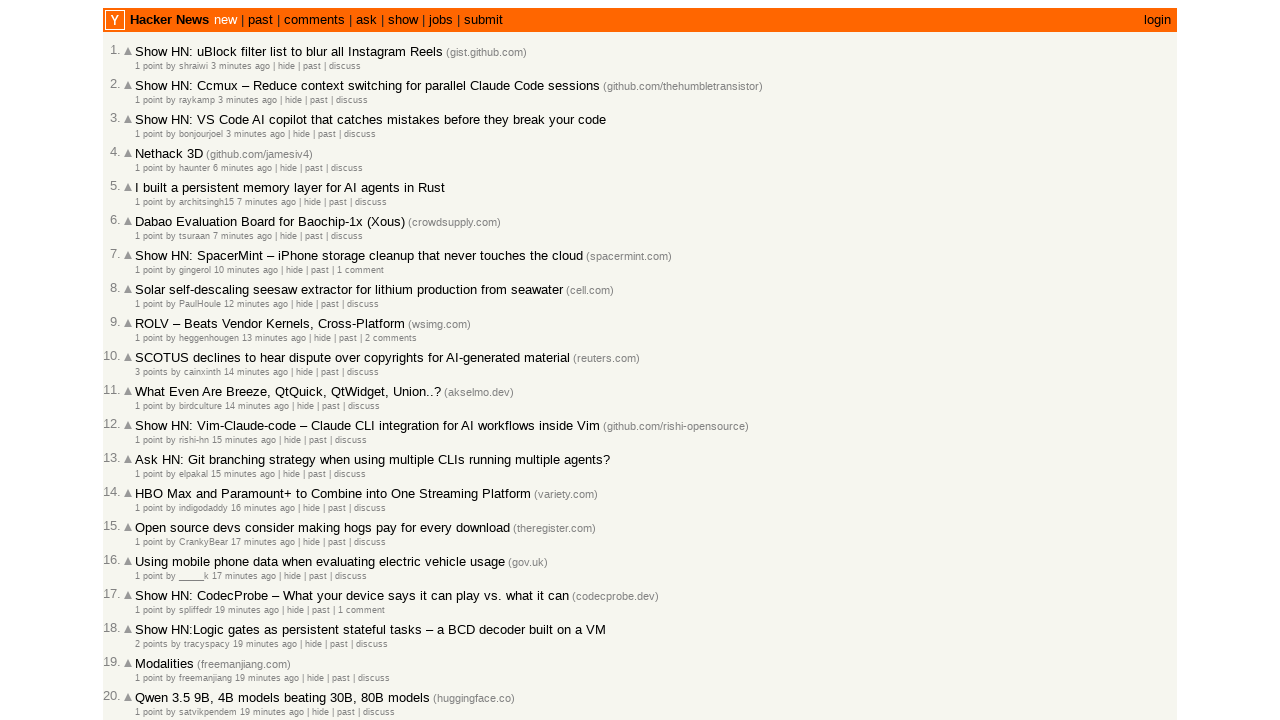

Waited for article list to load on Hacker News newest page
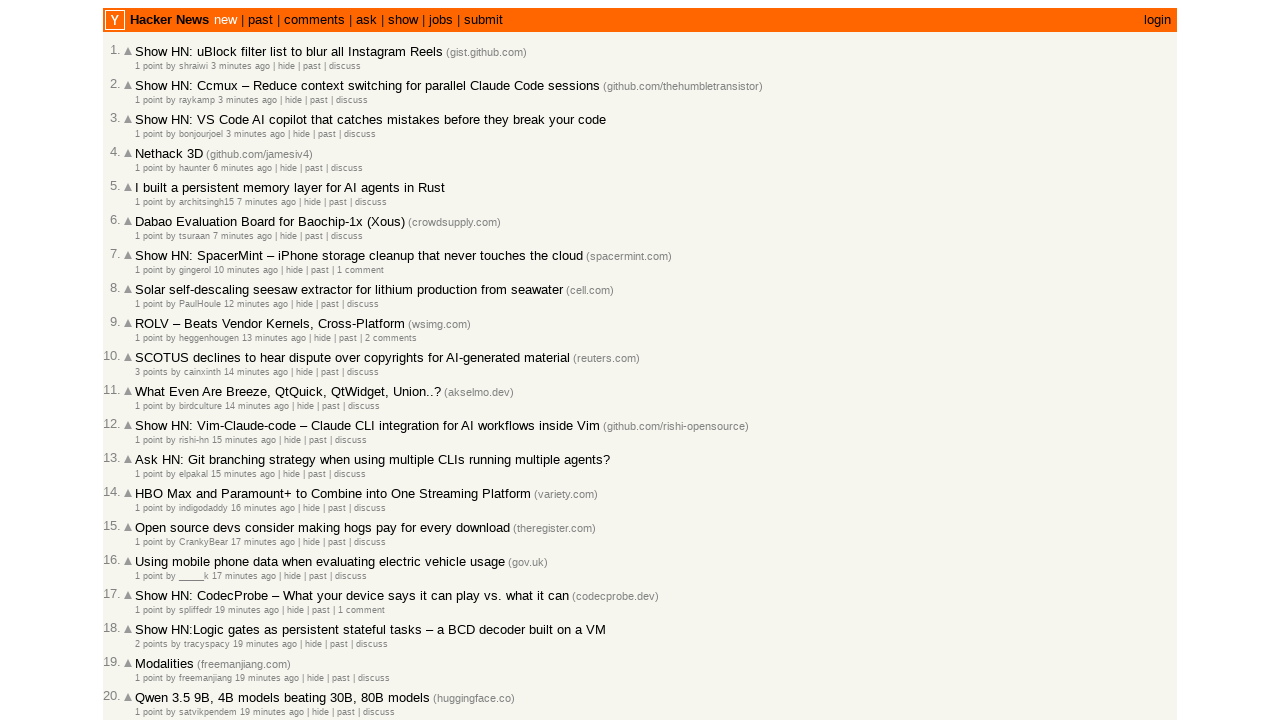

Verified article titles are displayed on the page
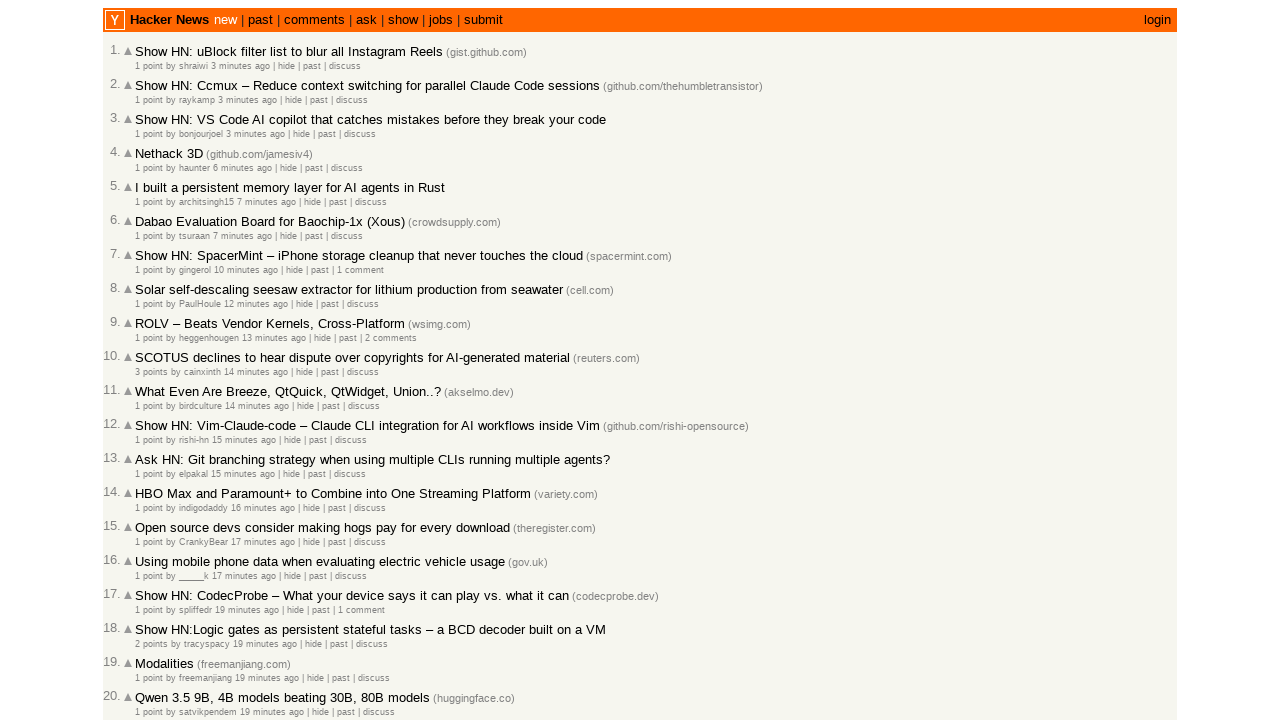

Clicked 'more' link to navigate to page 2 at (149, 616) on a.morelink
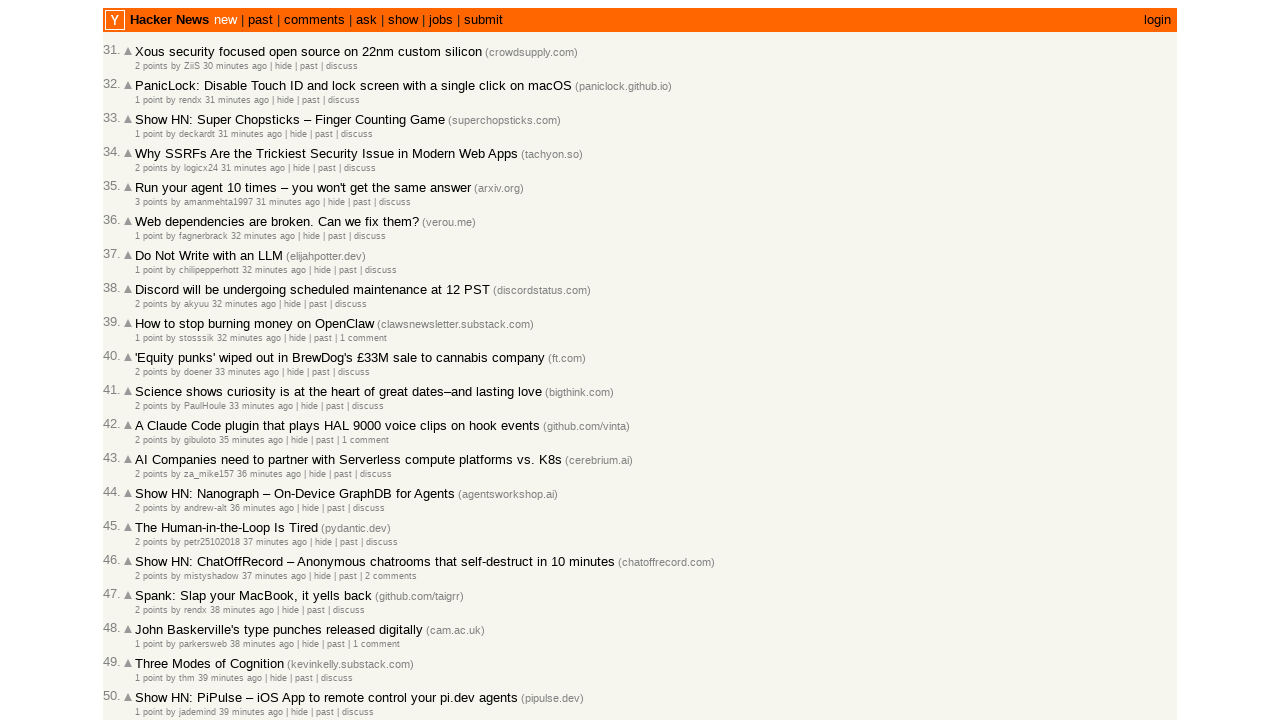

Page 2 articles loaded
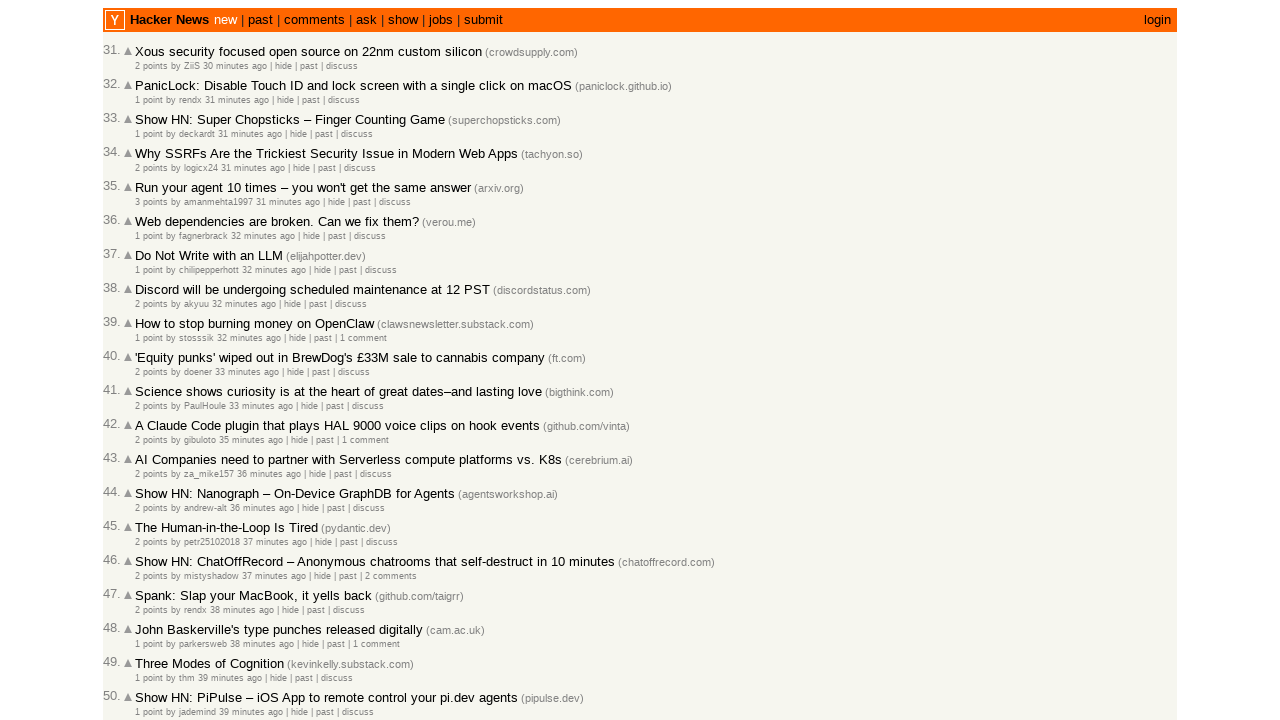

Clicked 'more' link to navigate to page 3 at (149, 616) on a.morelink
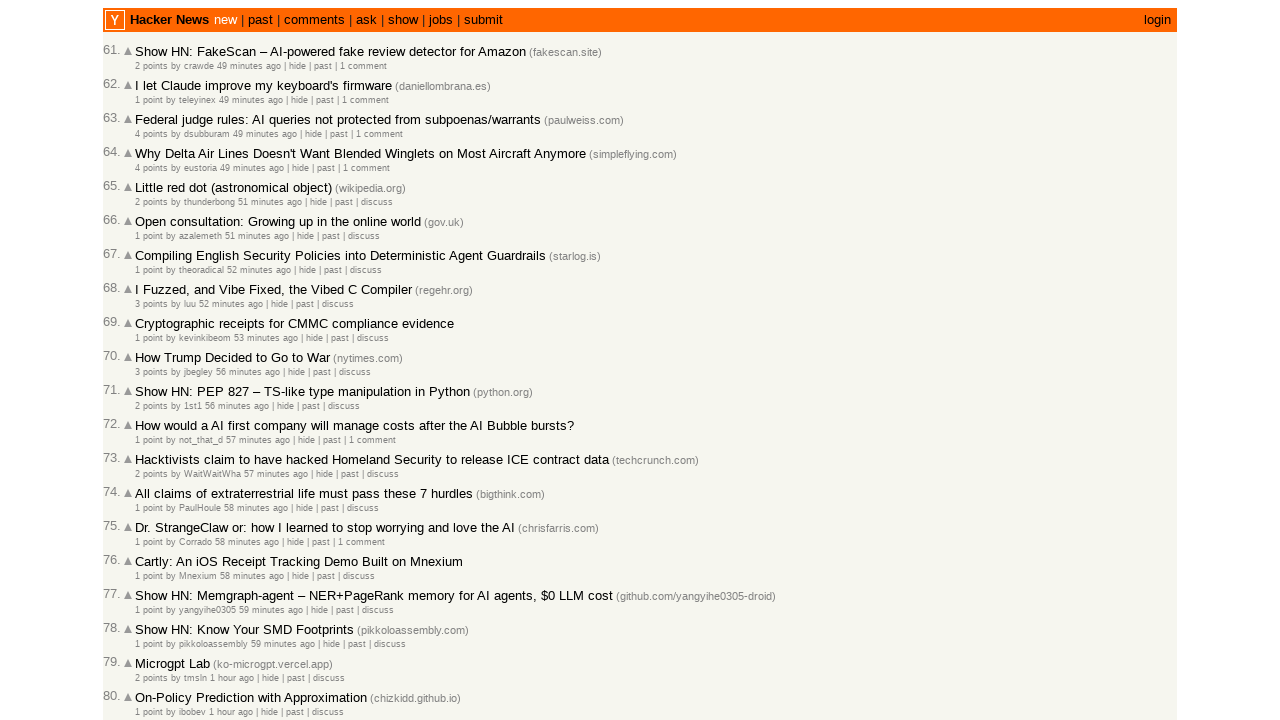

Page 3 articles loaded
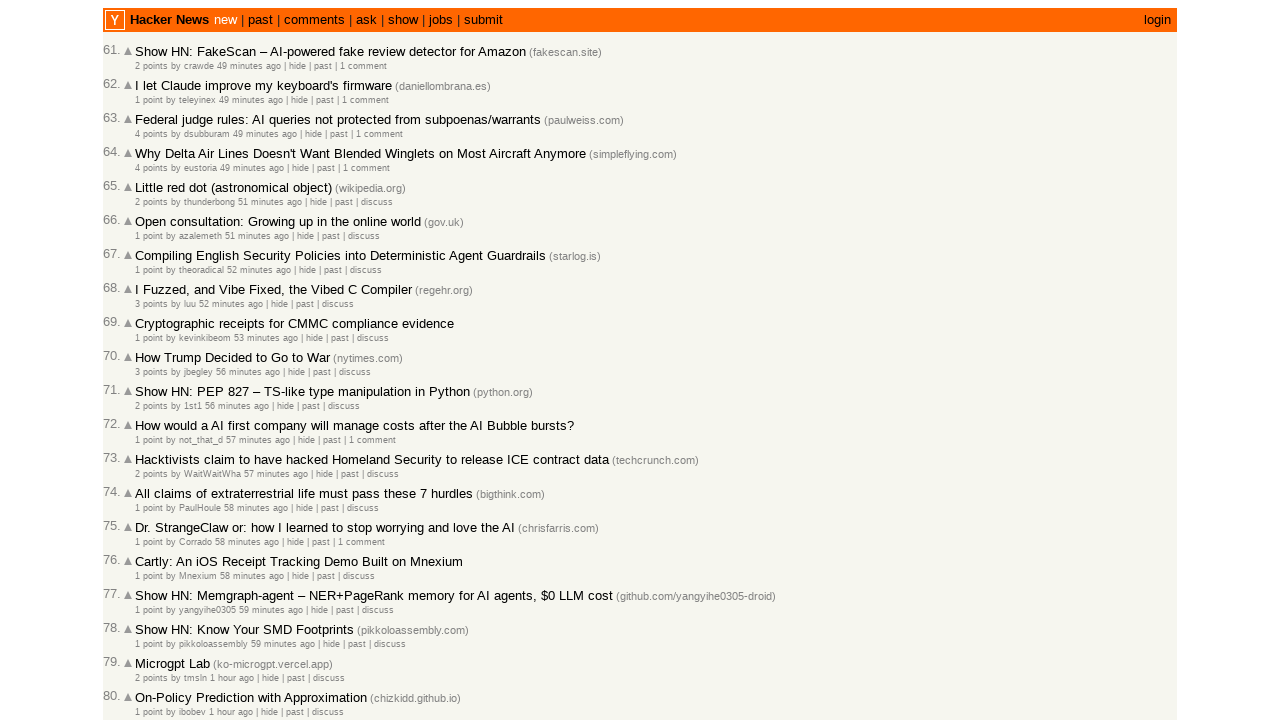

Clicked 'more' link to navigate to page 4 at (149, 616) on a.morelink
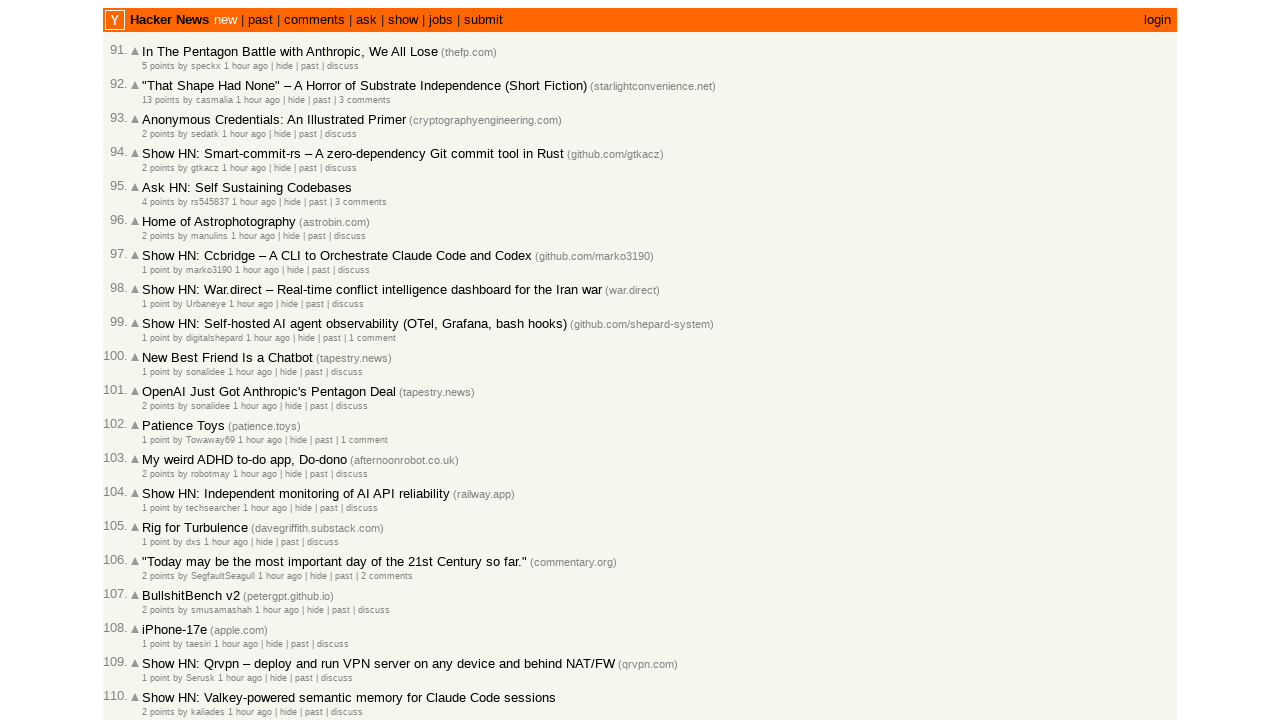

Page 4 articles loaded
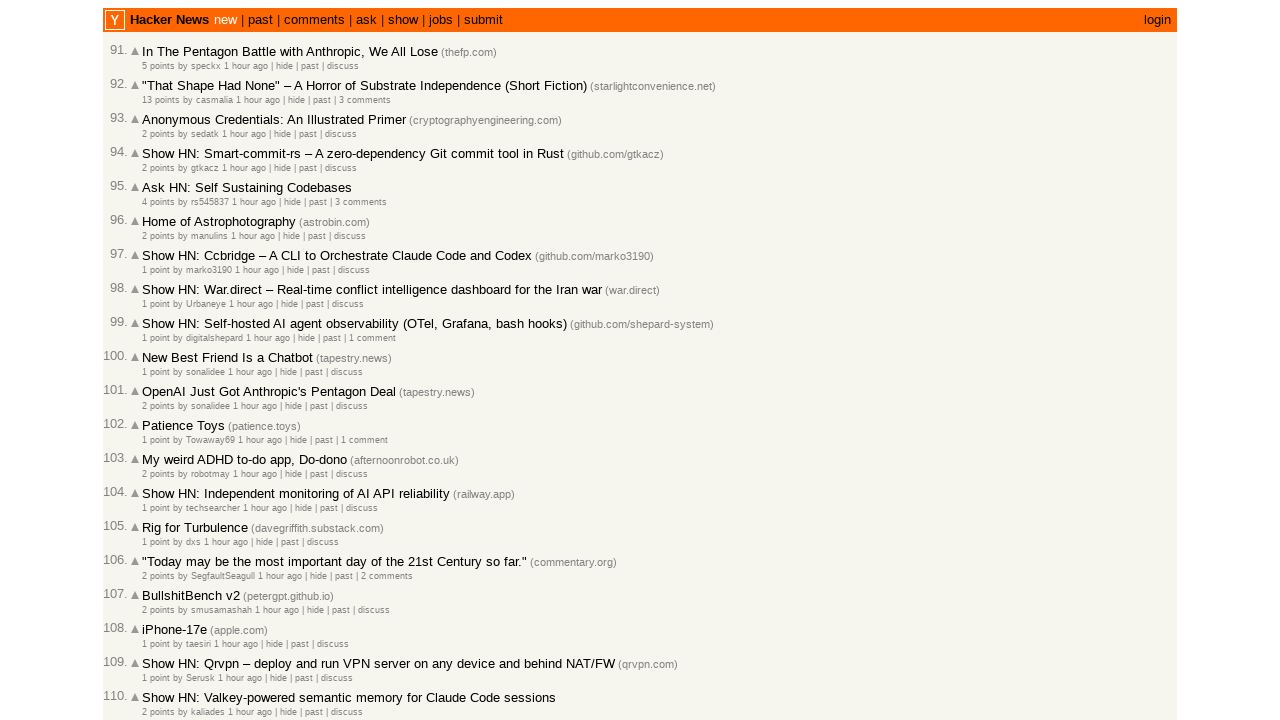

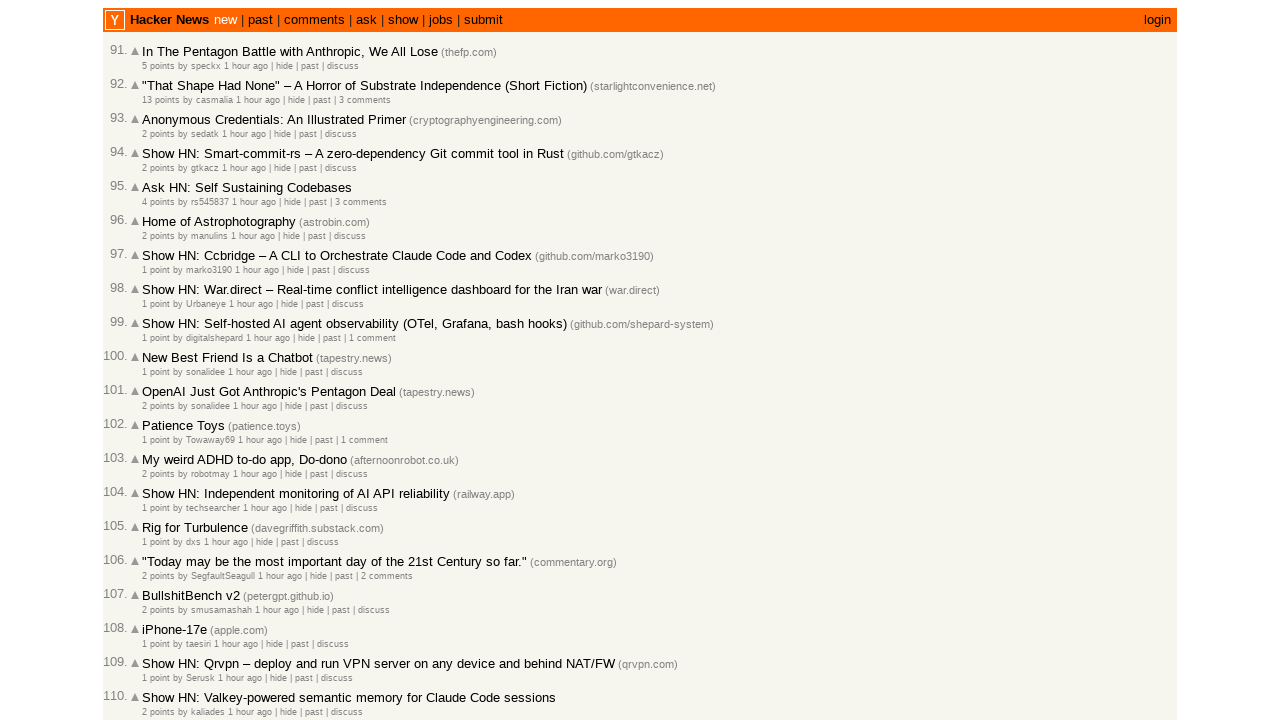